Tests various button interactions including clicking buttons, verifying page navigation, checking button states, and retrieving button properties like position, color, and dimensions

Starting URL: https://leafground.com/button.xhtml

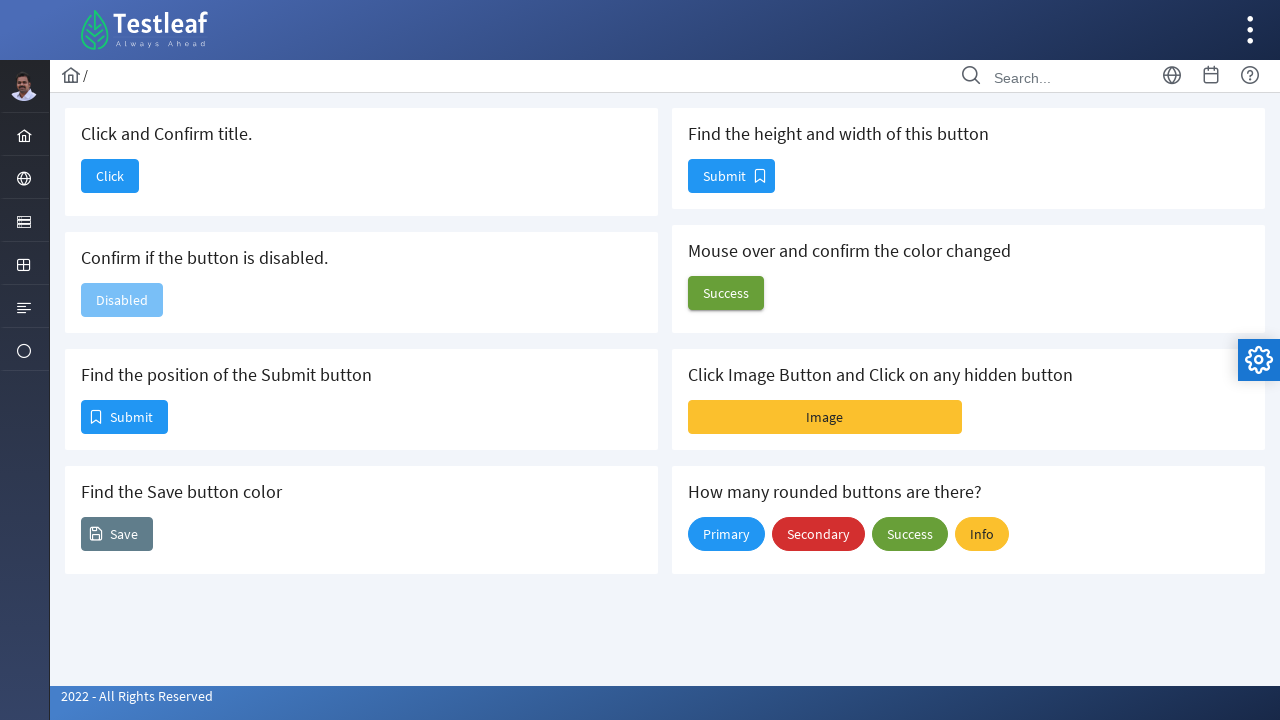

Clicked the 'Click' button at (110, 176) on xpath=//span[text()='Click']
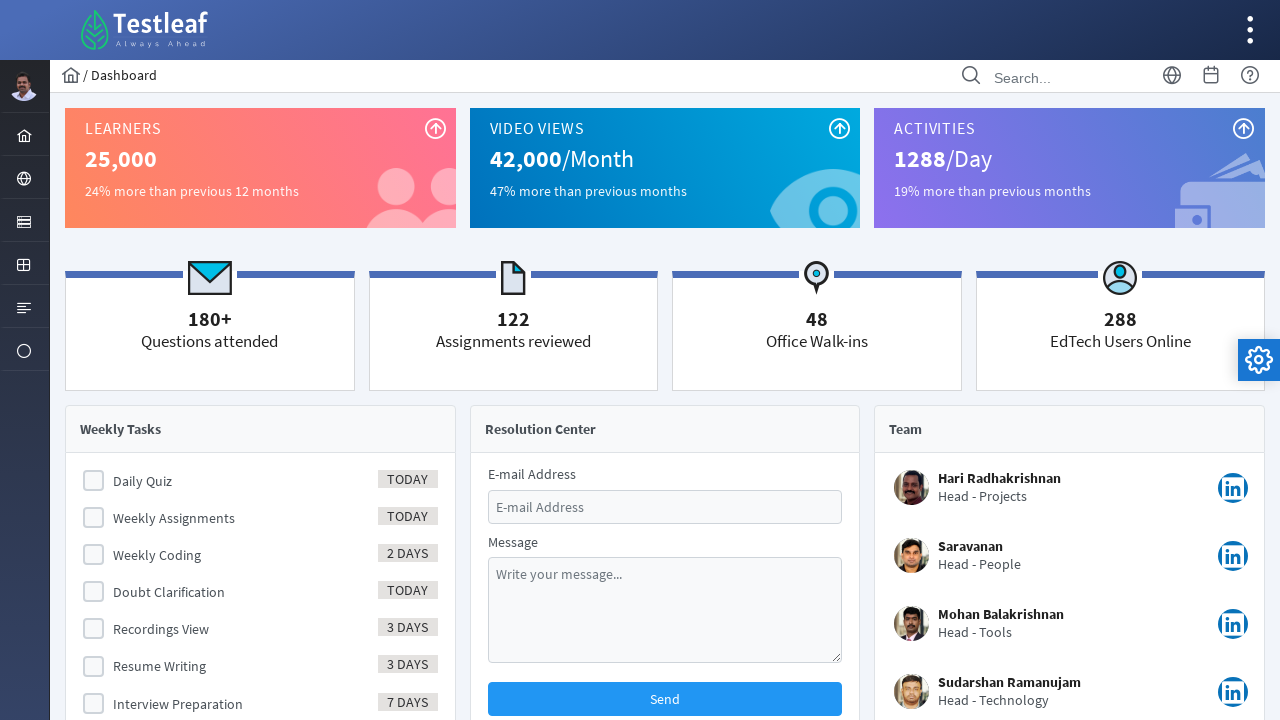

Retrieved page title
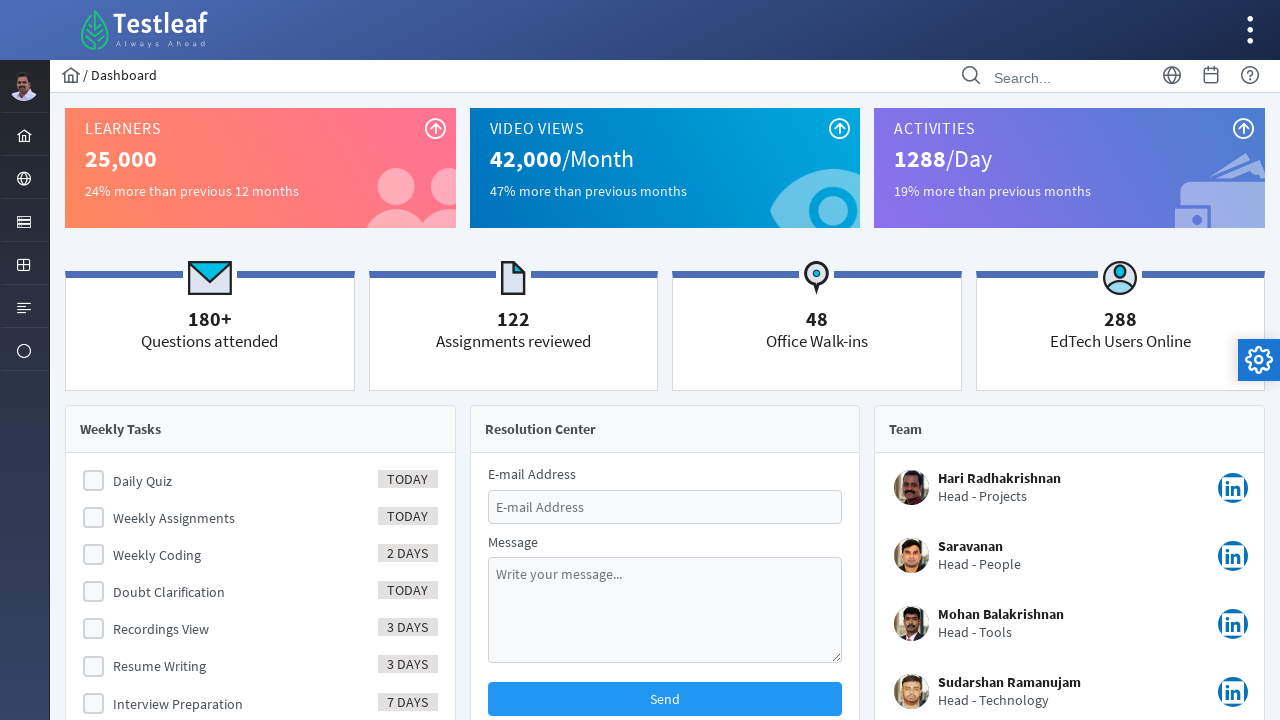

Navigated back to the button page
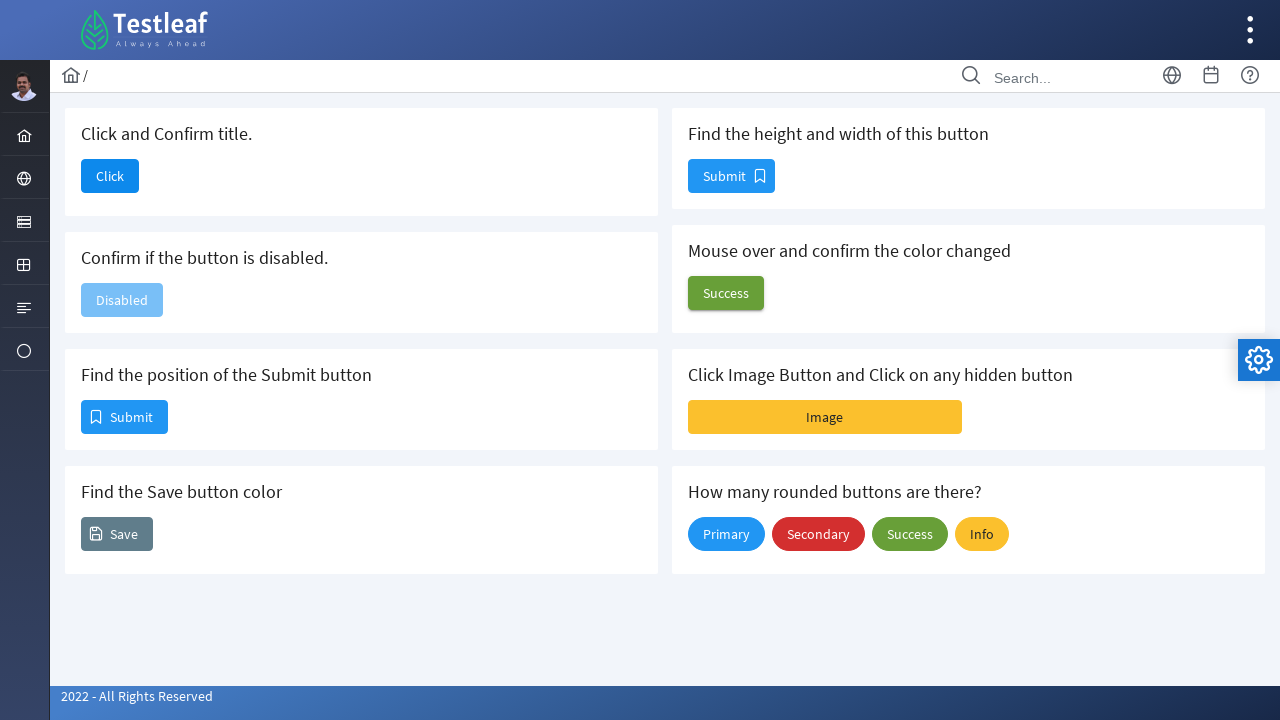

Located the disabled button element
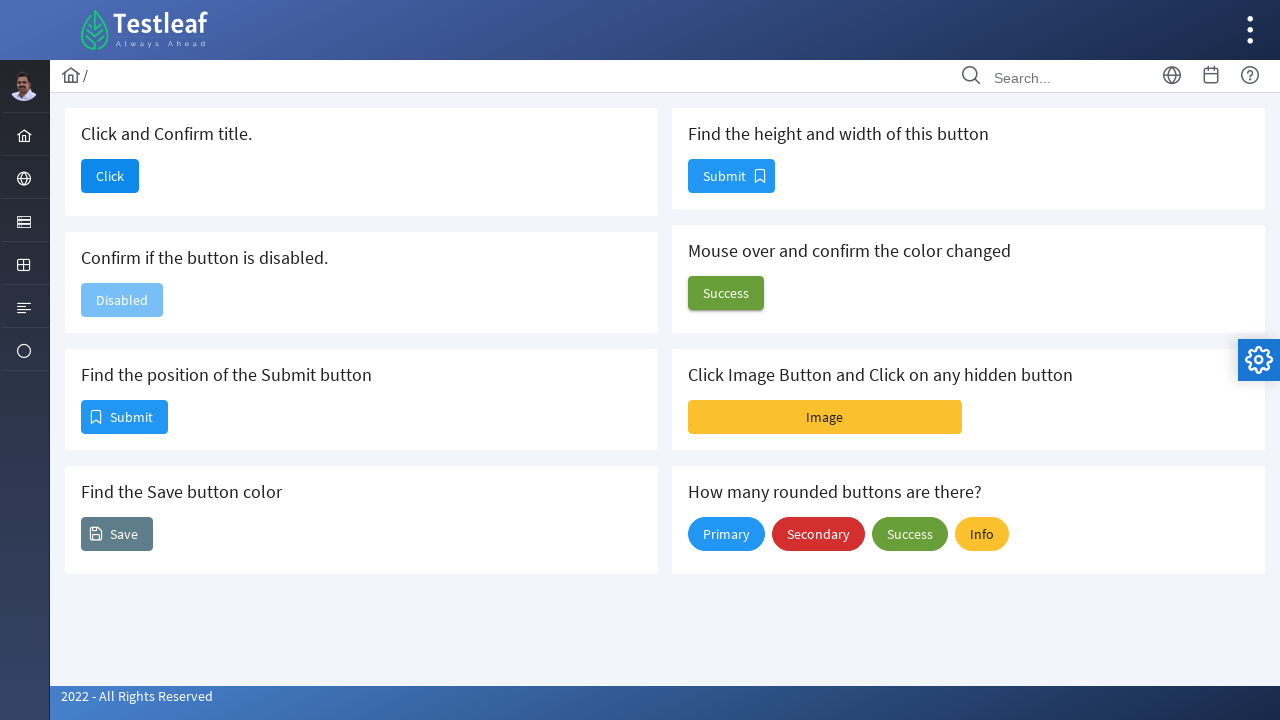

Checked if the disabled button is enabled
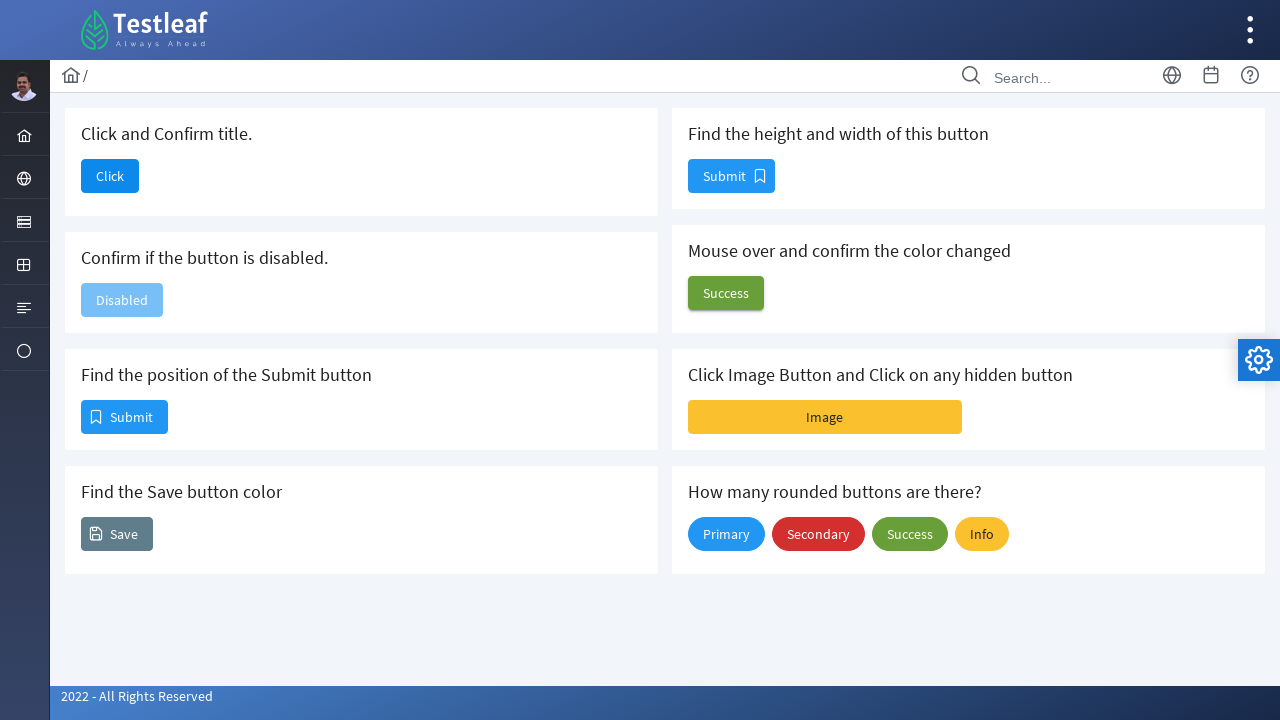

Located the first Submit button
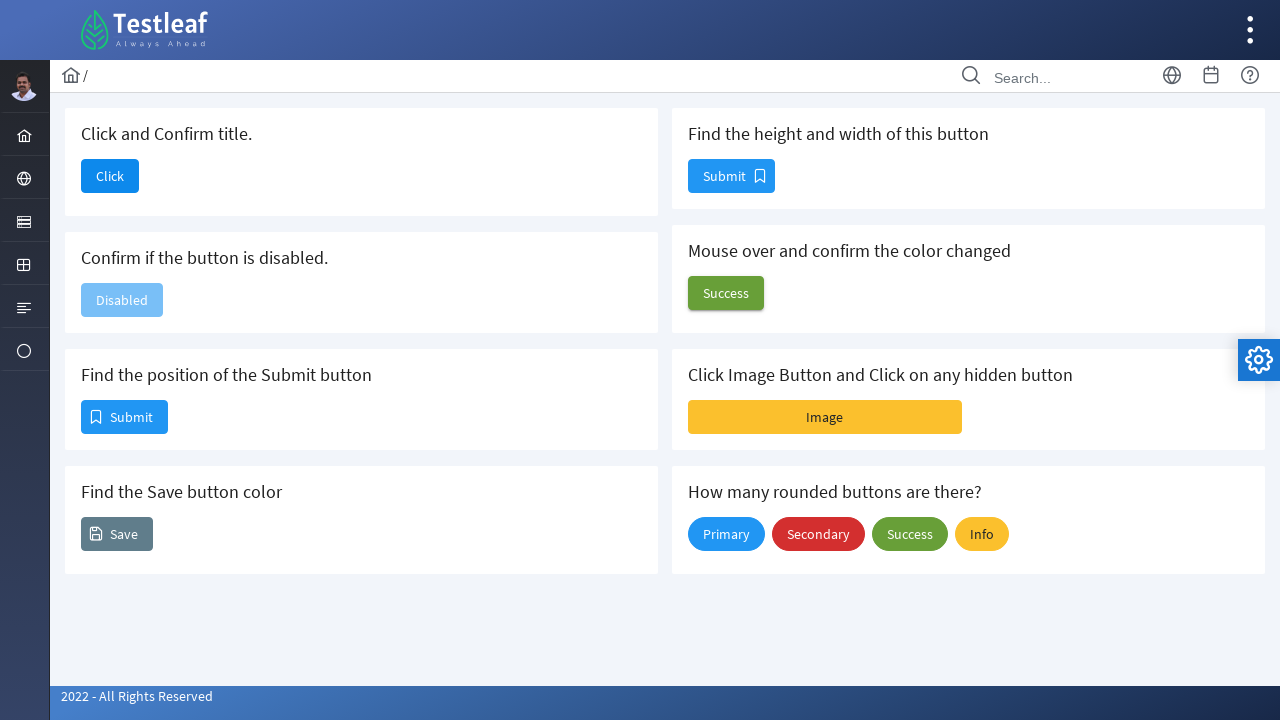

Retrieved bounding box position of the first Submit button
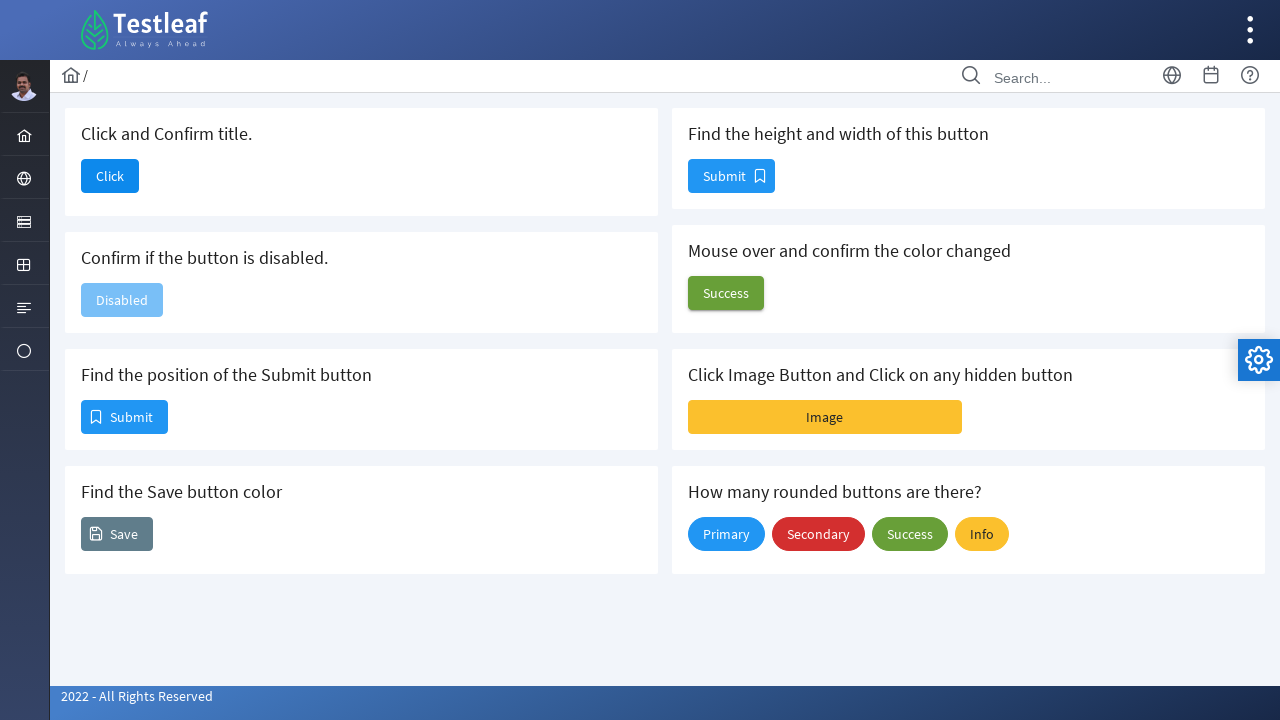

Located the Save button
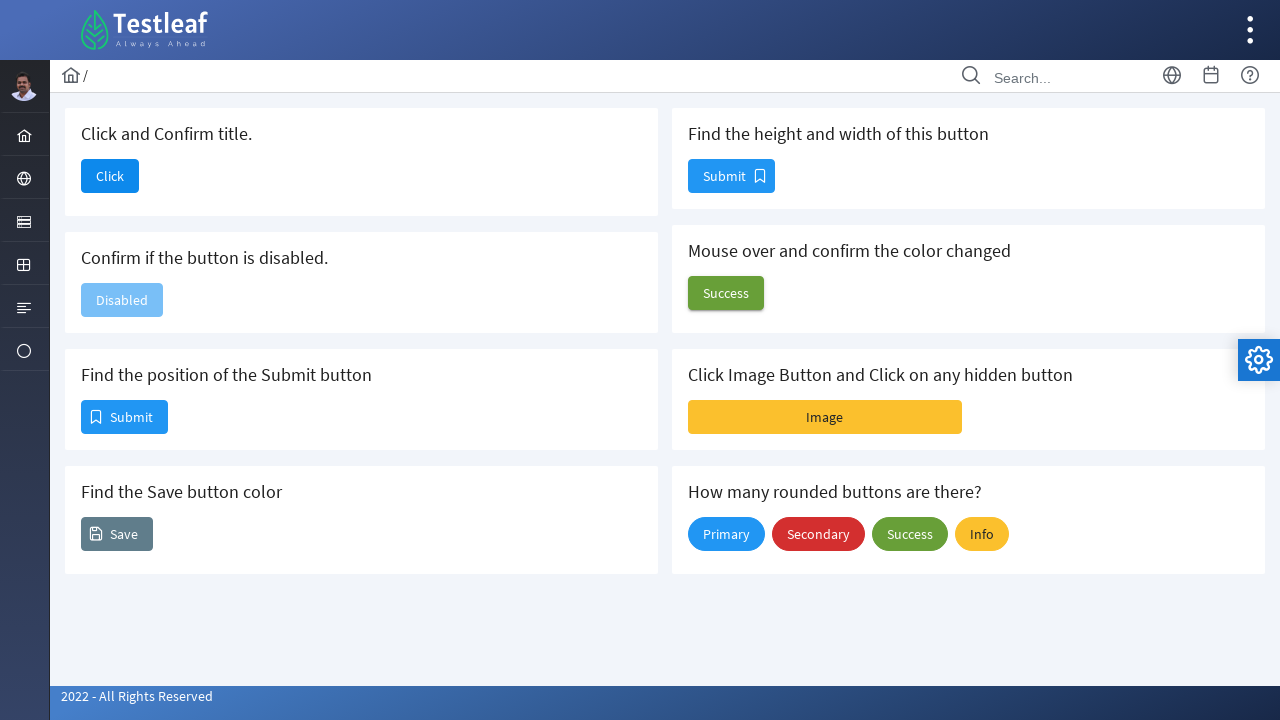

Retrieved background color of the Save button
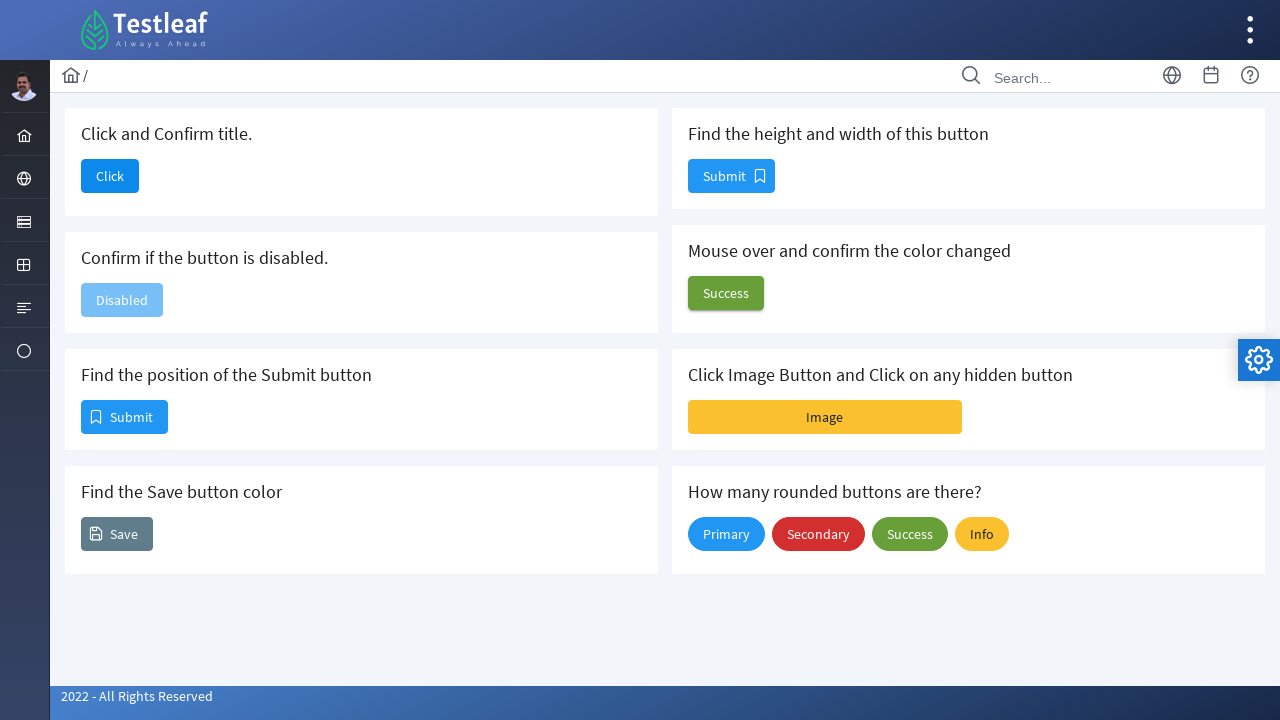

Located the second Submit button
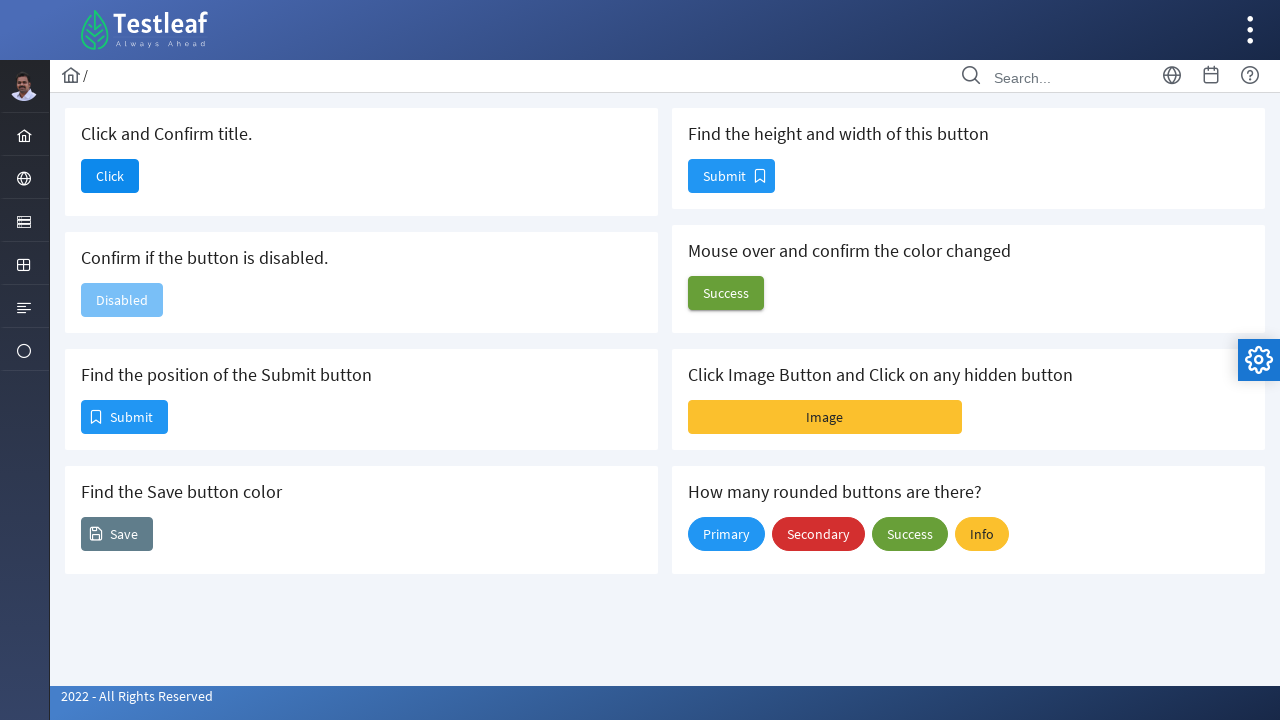

Retrieved bounding box dimensions of the second Submit button
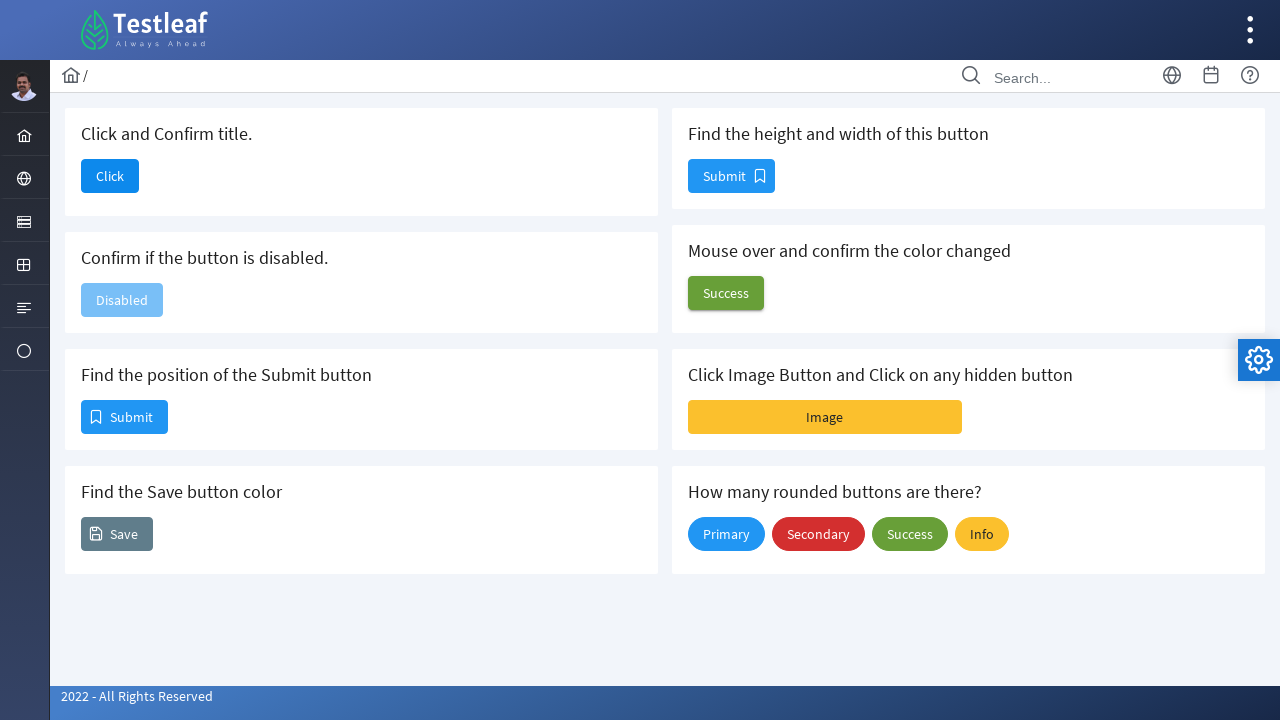

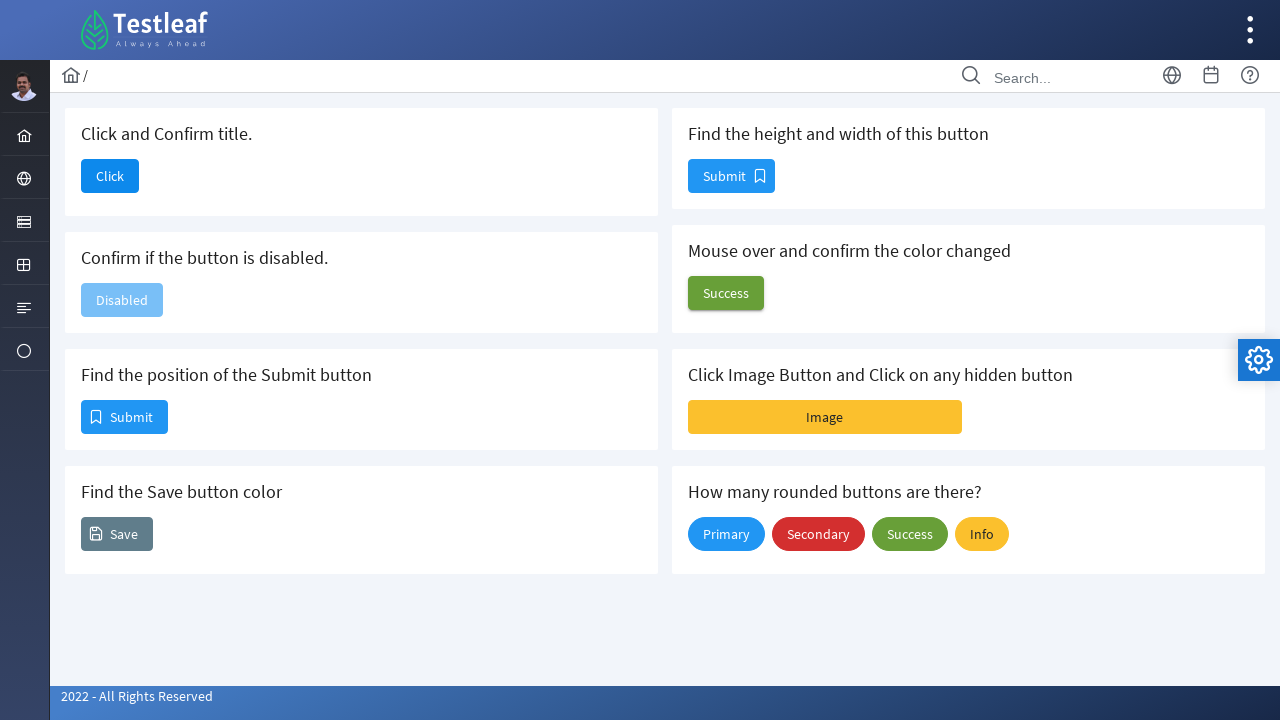